Tests drag and drop functionality by dragging an element and dropping it onto a target droppable area using click-hold-move-release actions.

Starting URL: https://jqueryui.com/resources/demos/droppable/default.html

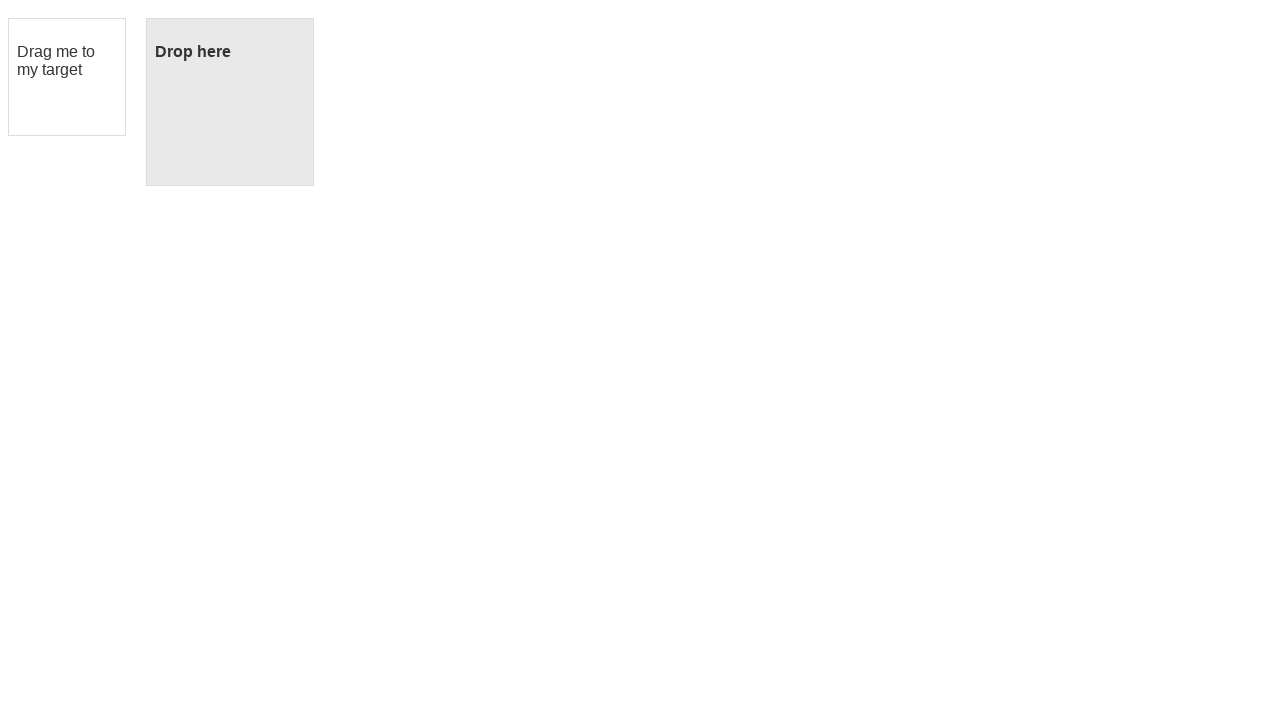

Located the draggable element with ID 'draggable'
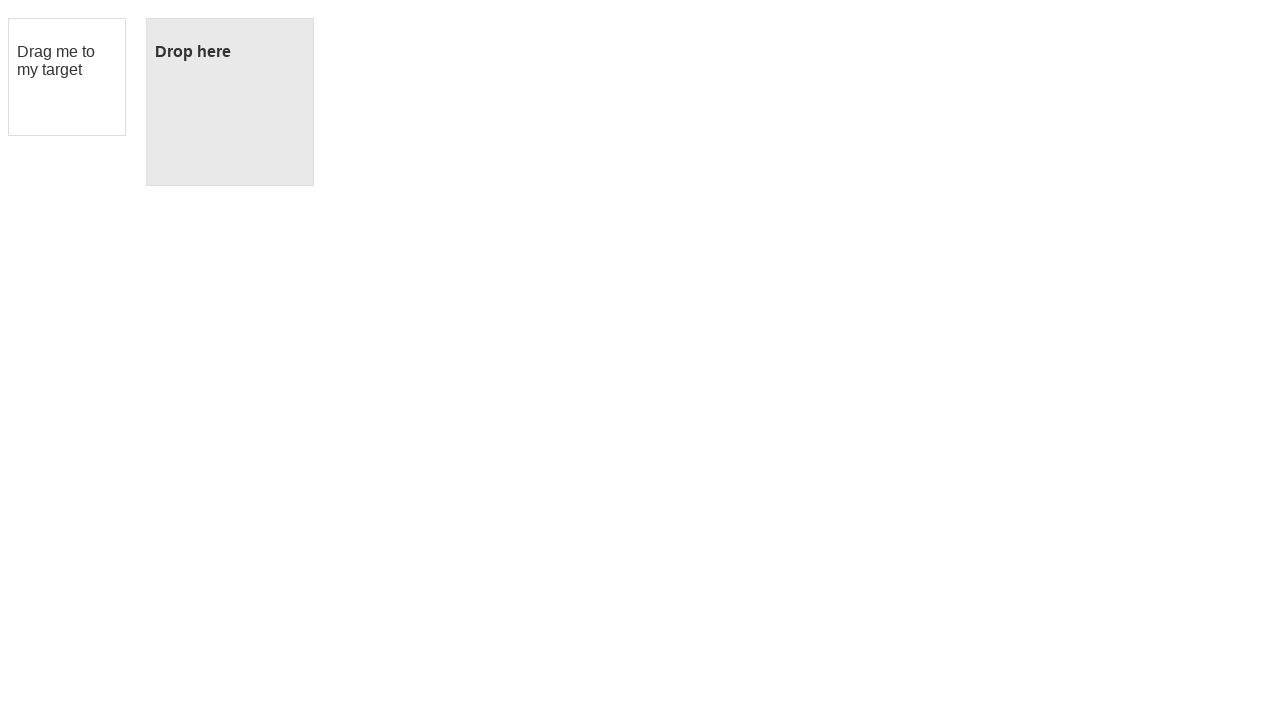

Located the droppable target element with ID 'droppable'
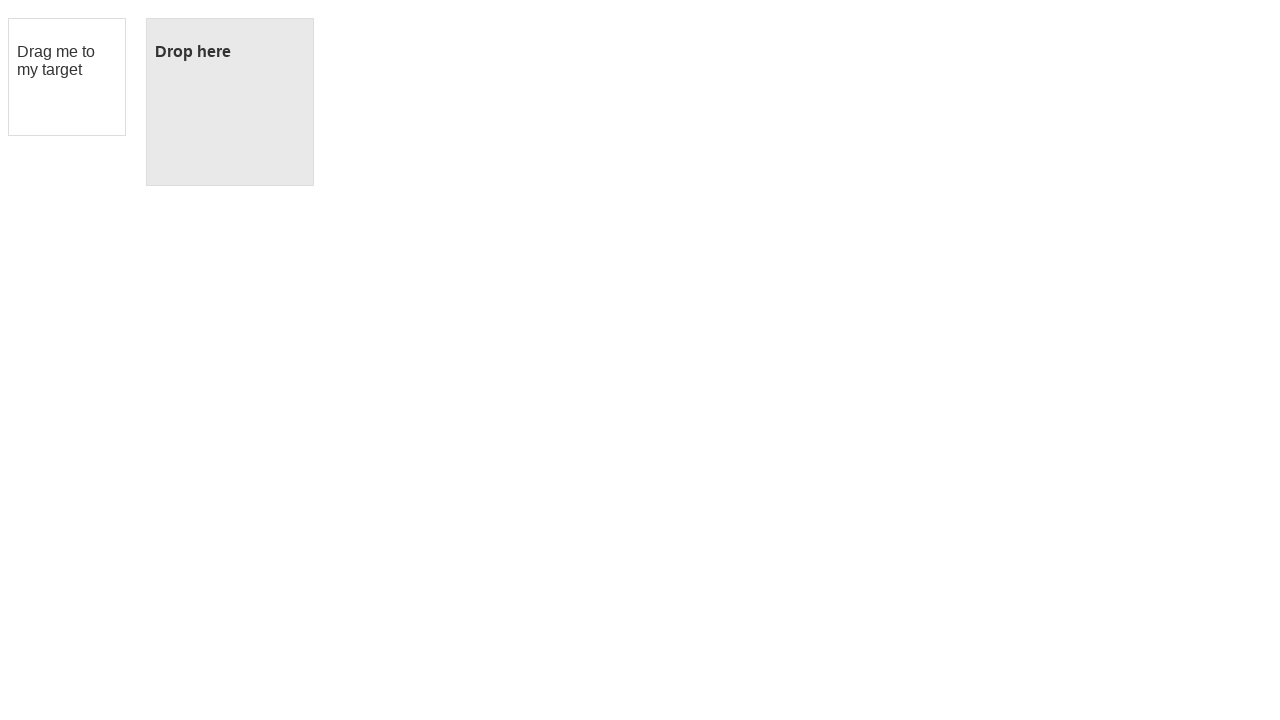

Dragged the draggable element and dropped it onto the droppable target area at (230, 102)
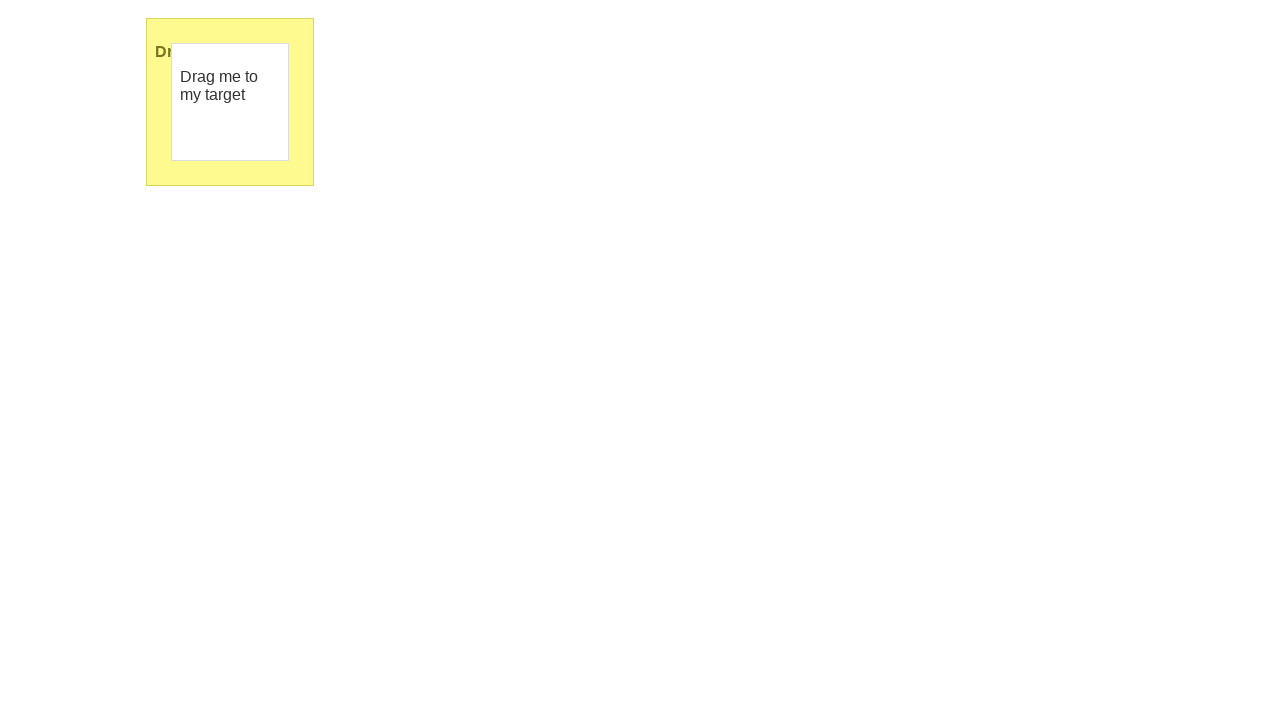

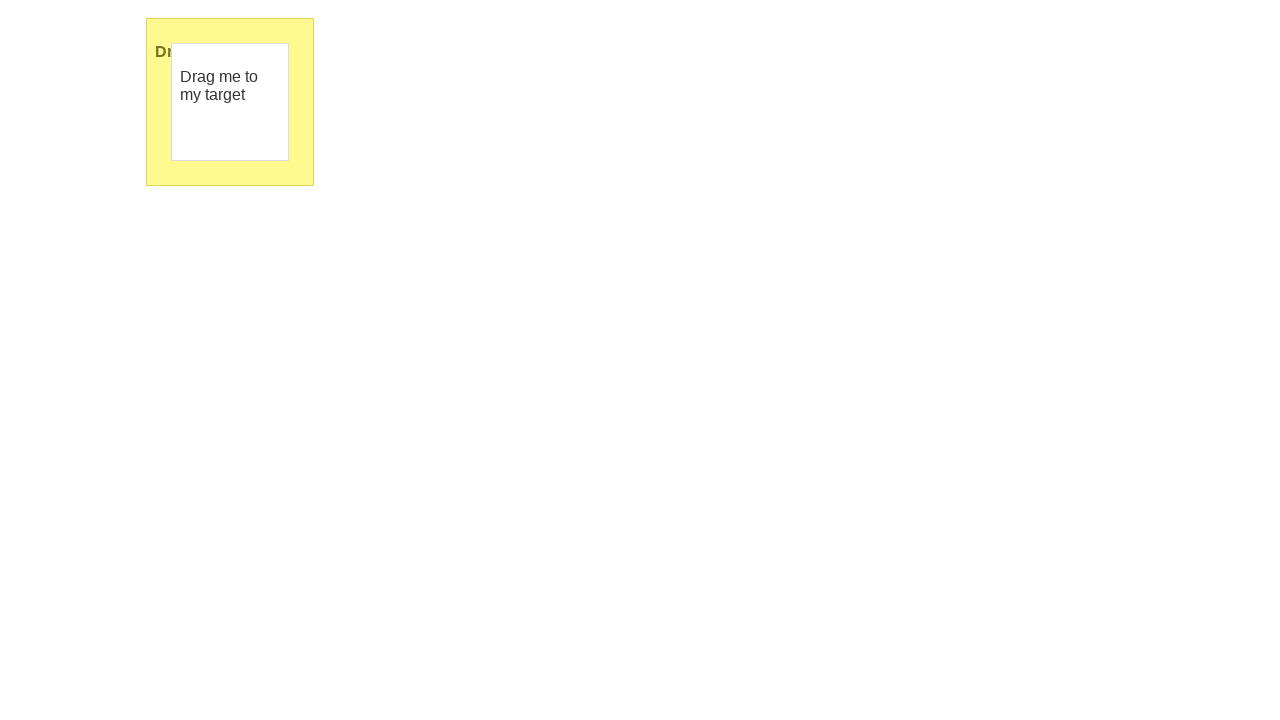